Tests clearing the complete state of all items by checking and then unchecking the toggle-all checkbox.

Starting URL: https://demo.playwright.dev/todomvc

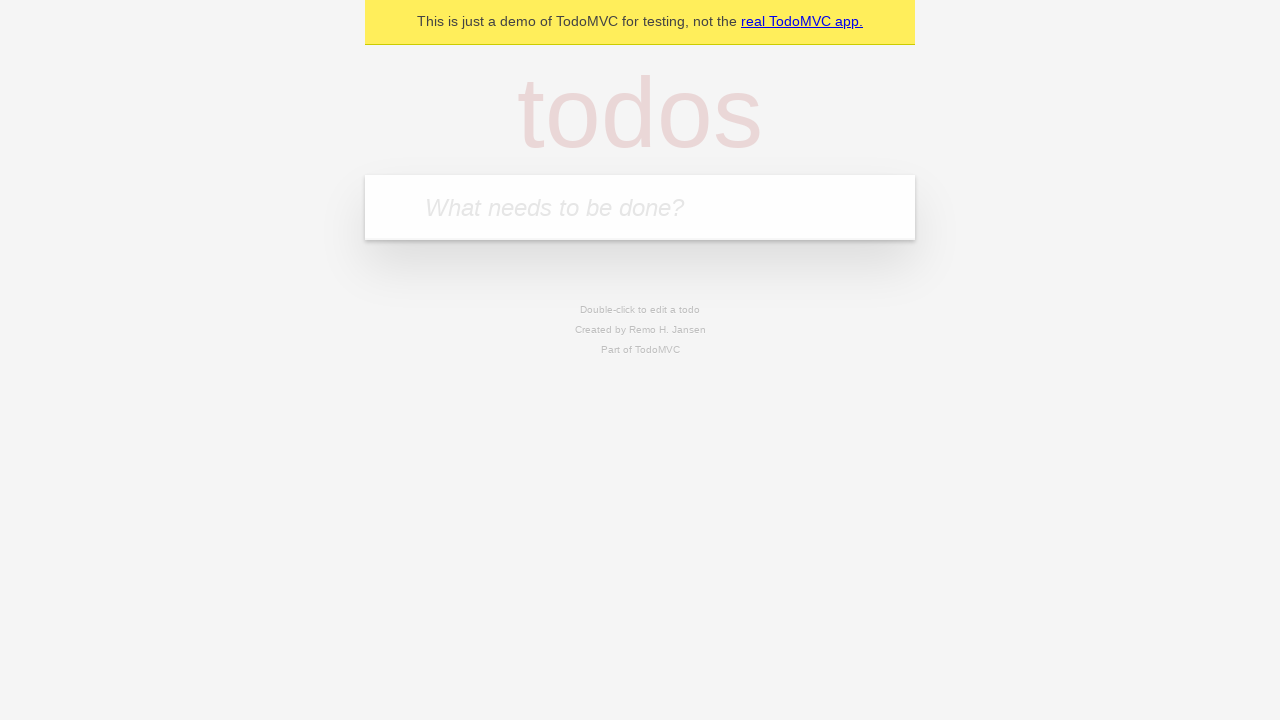

Filled todo input with 'buy some cheese' on internal:attr=[placeholder="What needs to be done?"i]
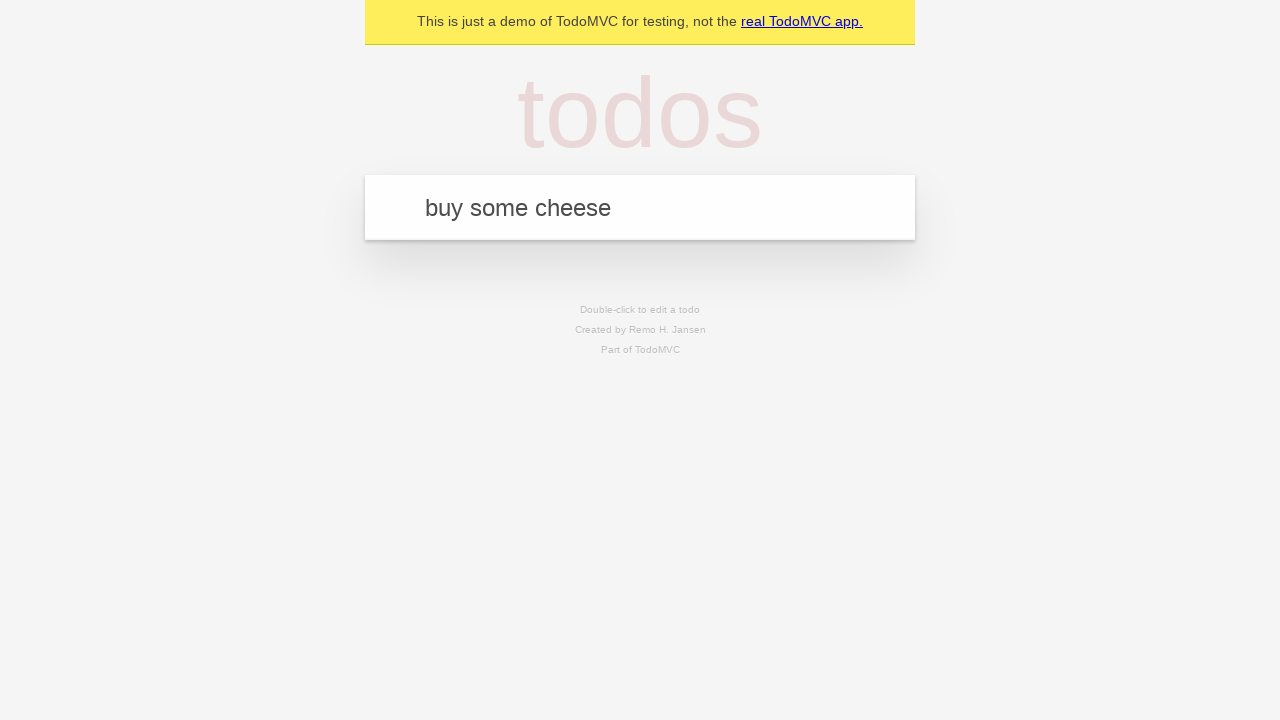

Pressed Enter to create first todo item on internal:attr=[placeholder="What needs to be done?"i]
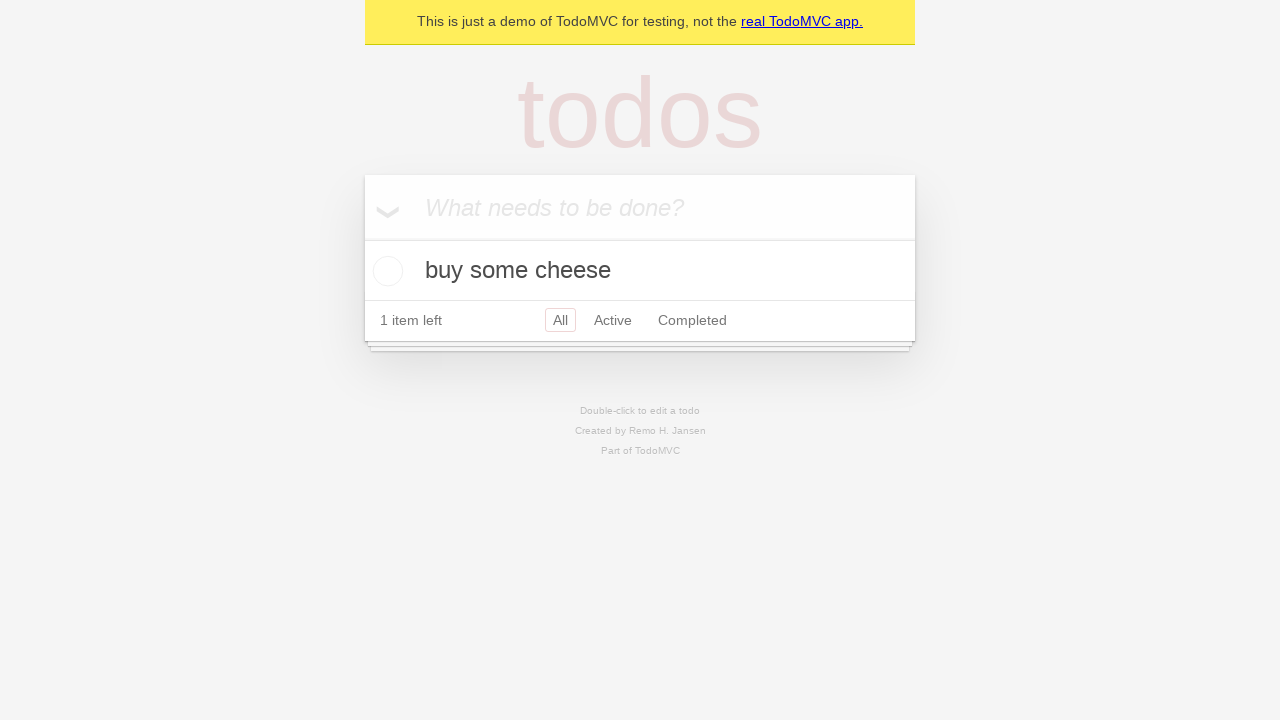

Filled todo input with 'feed the cat' on internal:attr=[placeholder="What needs to be done?"i]
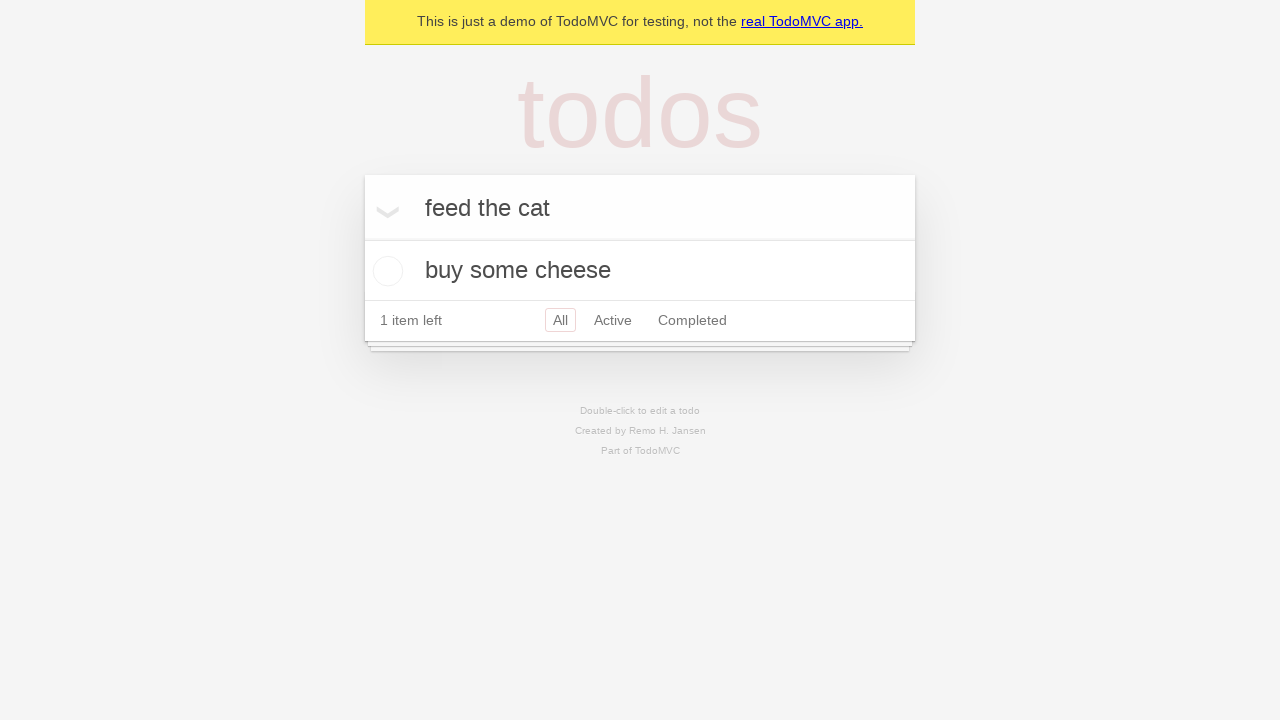

Pressed Enter to create second todo item on internal:attr=[placeholder="What needs to be done?"i]
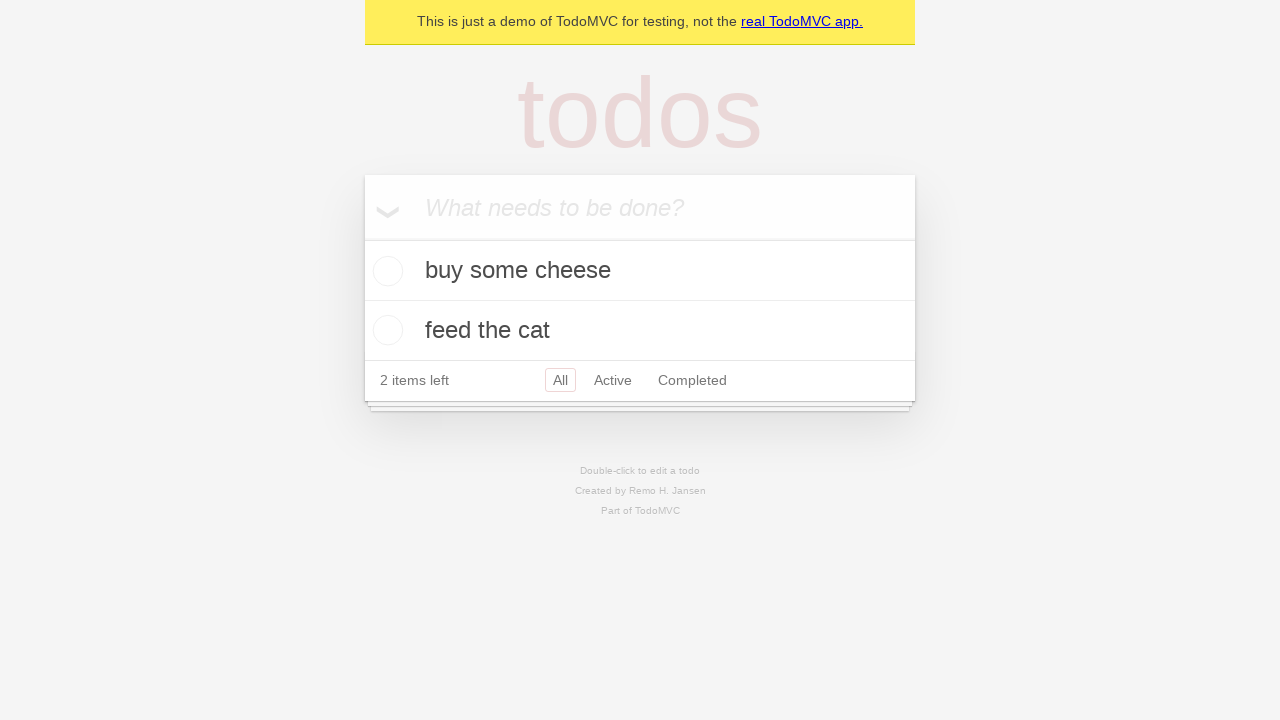

Filled todo input with 'book a doctors appointment' on internal:attr=[placeholder="What needs to be done?"i]
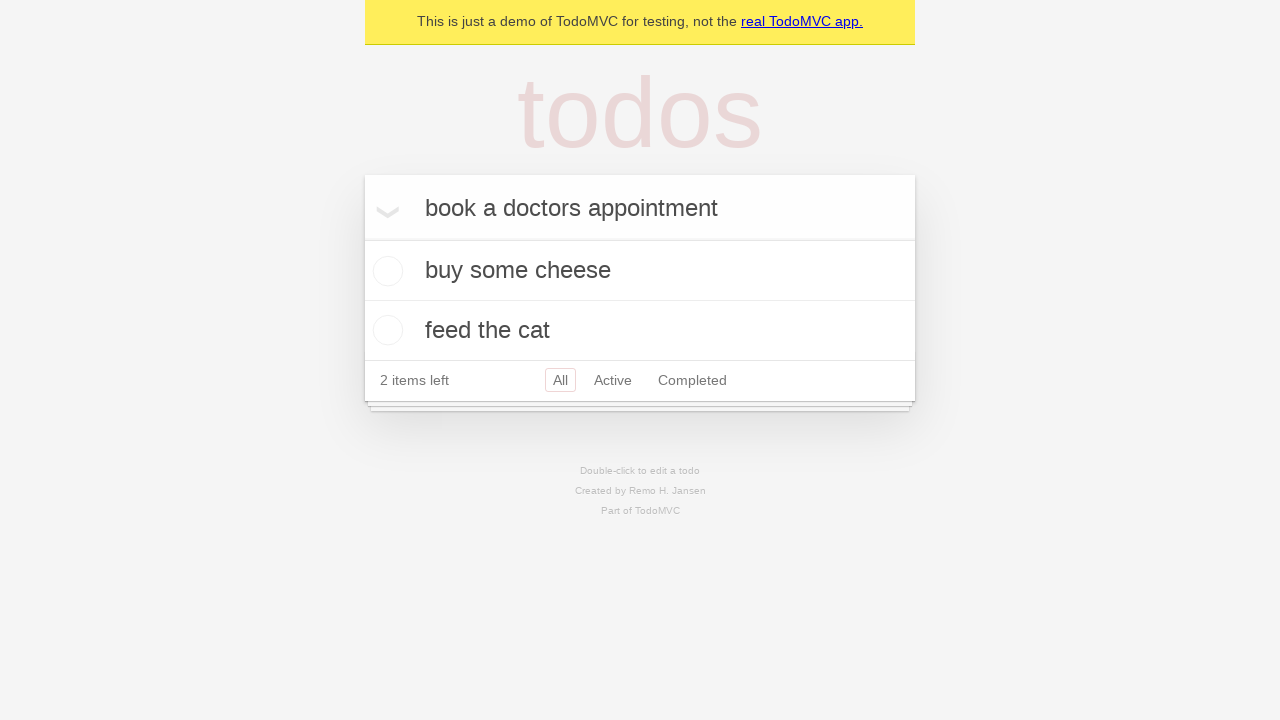

Pressed Enter to create third todo item on internal:attr=[placeholder="What needs to be done?"i]
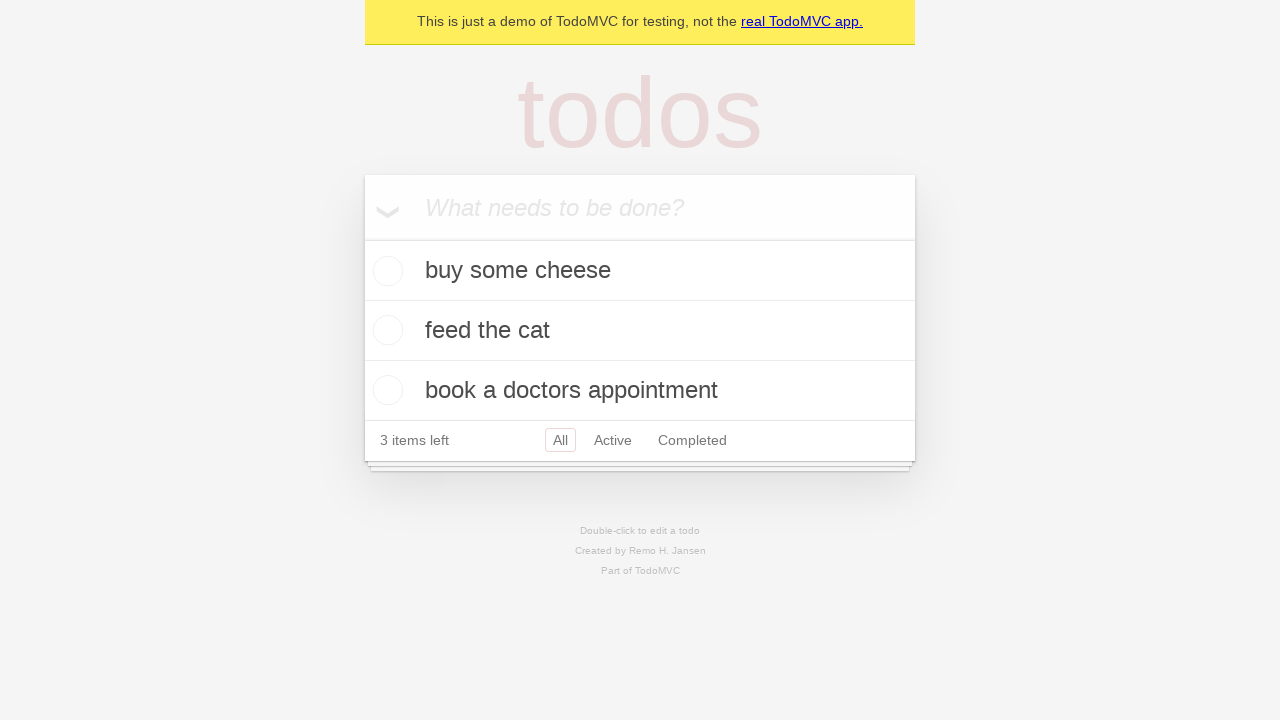

Clicked toggle-all checkbox to mark all items as complete at (362, 238) on internal:label="Mark all as complete"i
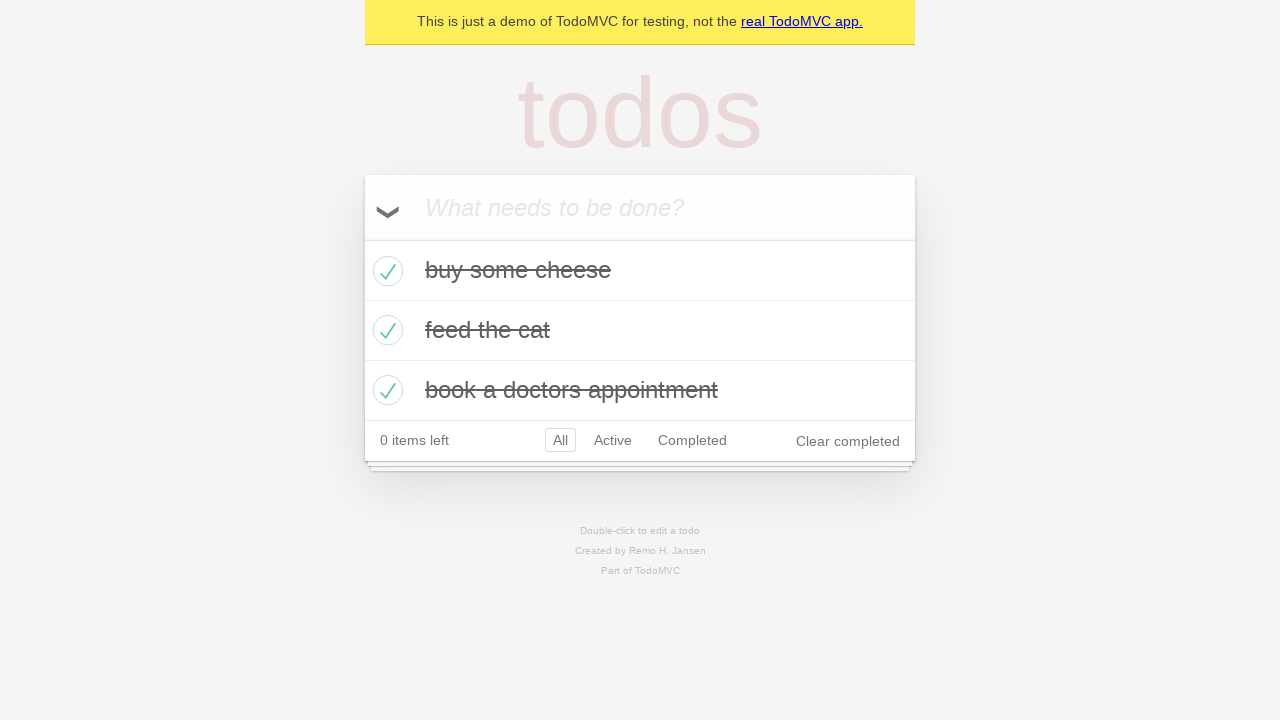

Clicked toggle-all checkbox to uncheck all completed items at (362, 238) on internal:label="Mark all as complete"i
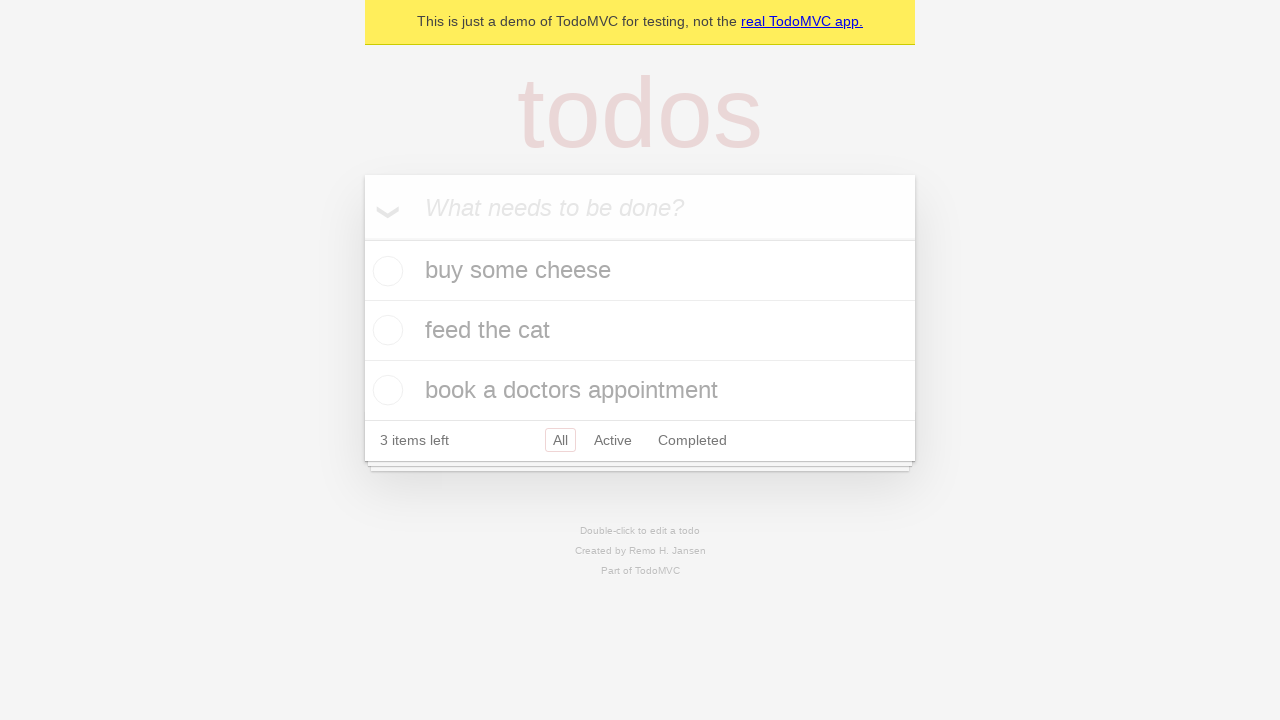

Waited for todo items to be visible after unchecking all
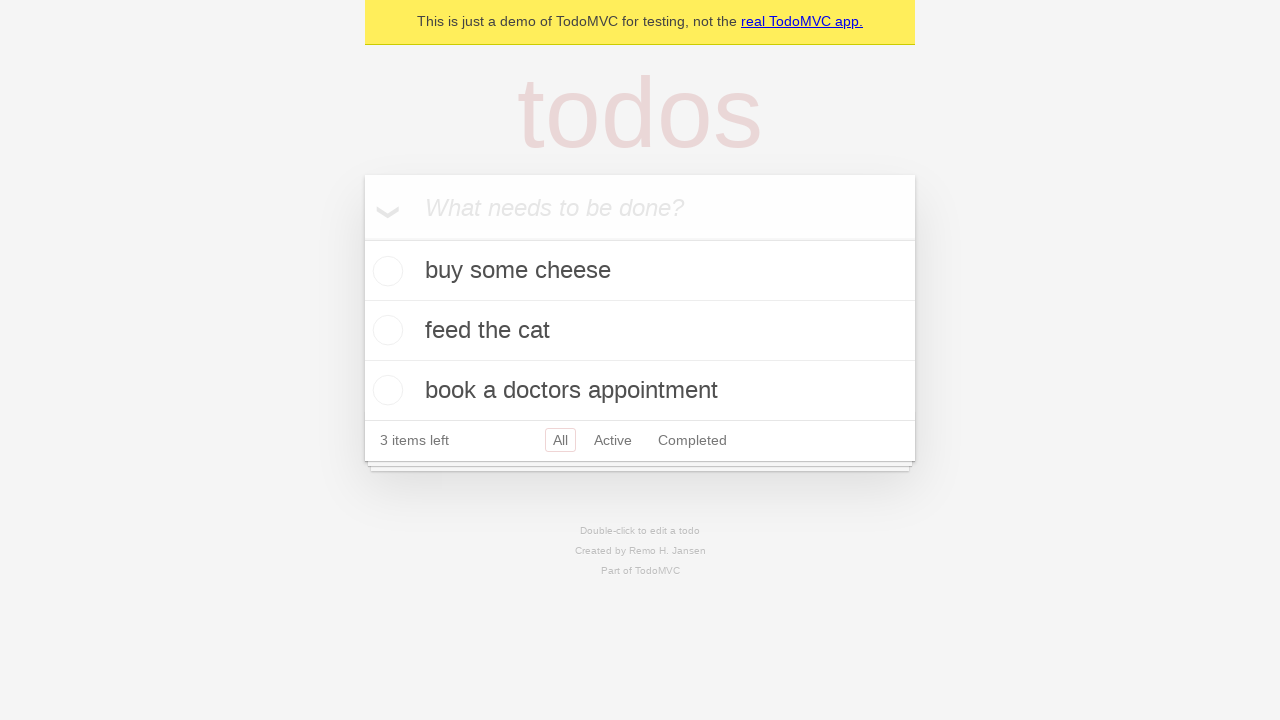

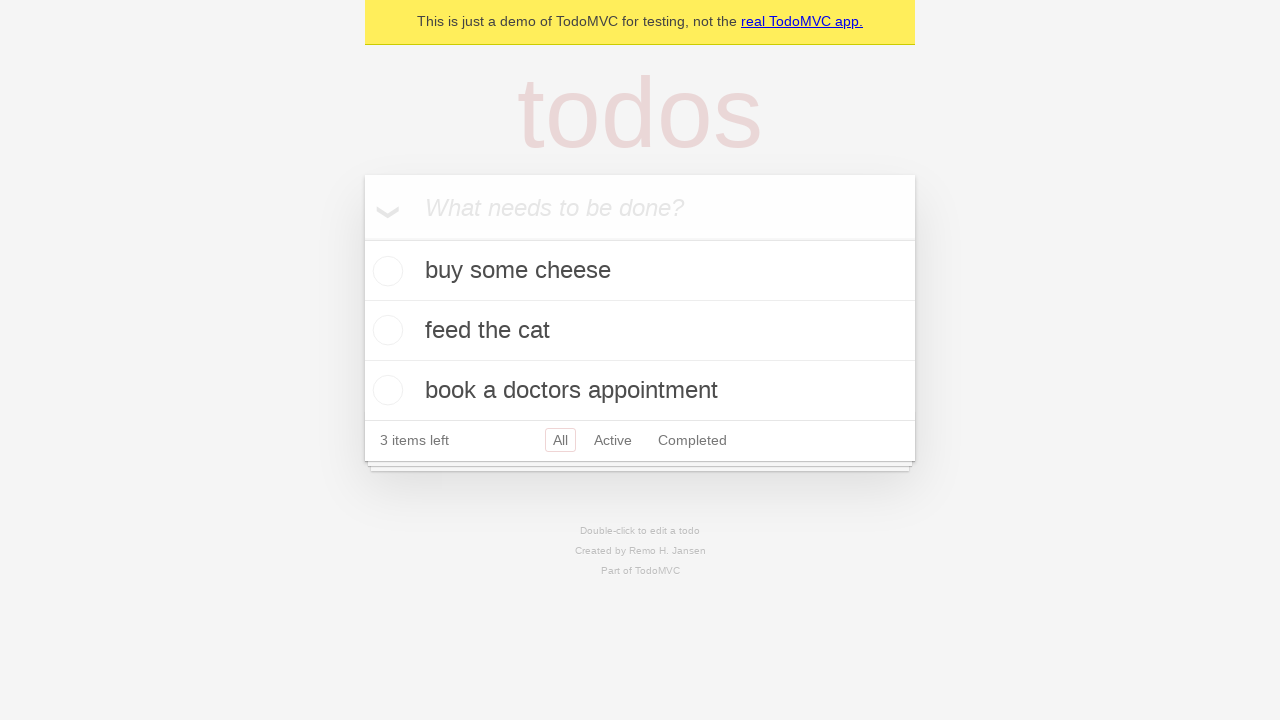